Clicks the letter H link and verifies all programming language results start with 'h'

Starting URL: https://www.99-bottles-of-beer.net/abc.html

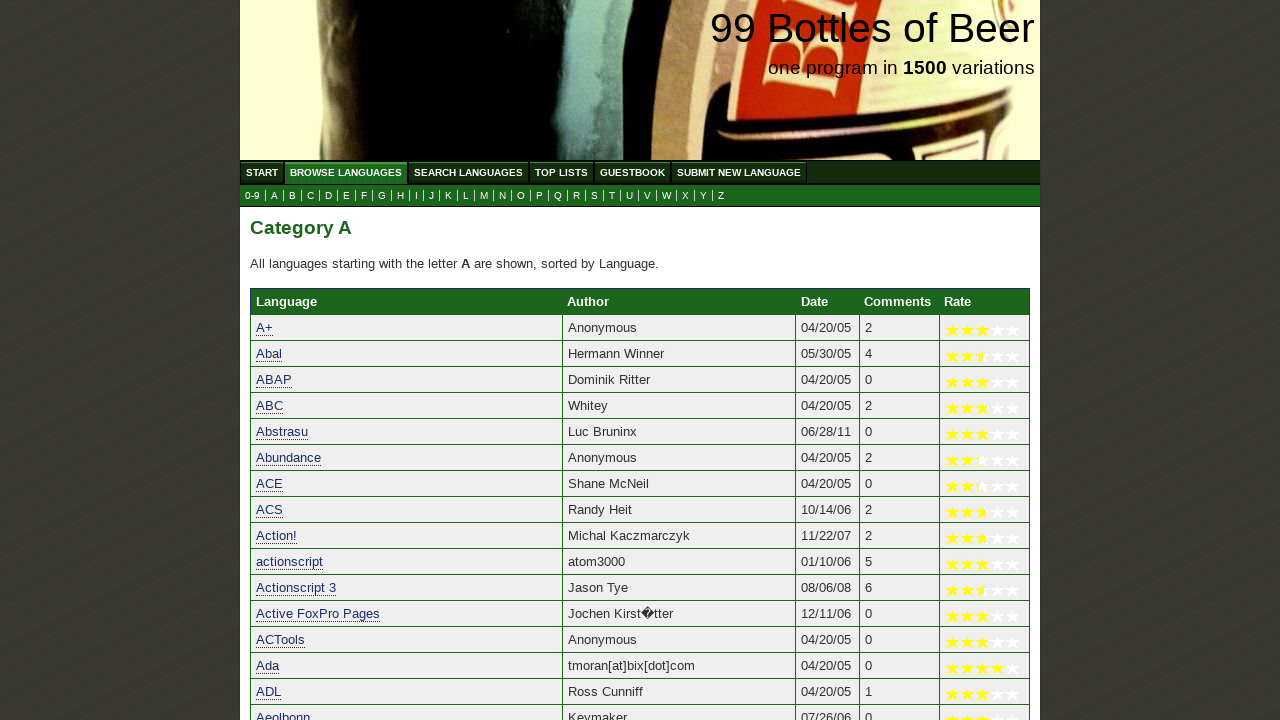

Clicked the letter H link at (400, 196) on a[href='h.html']
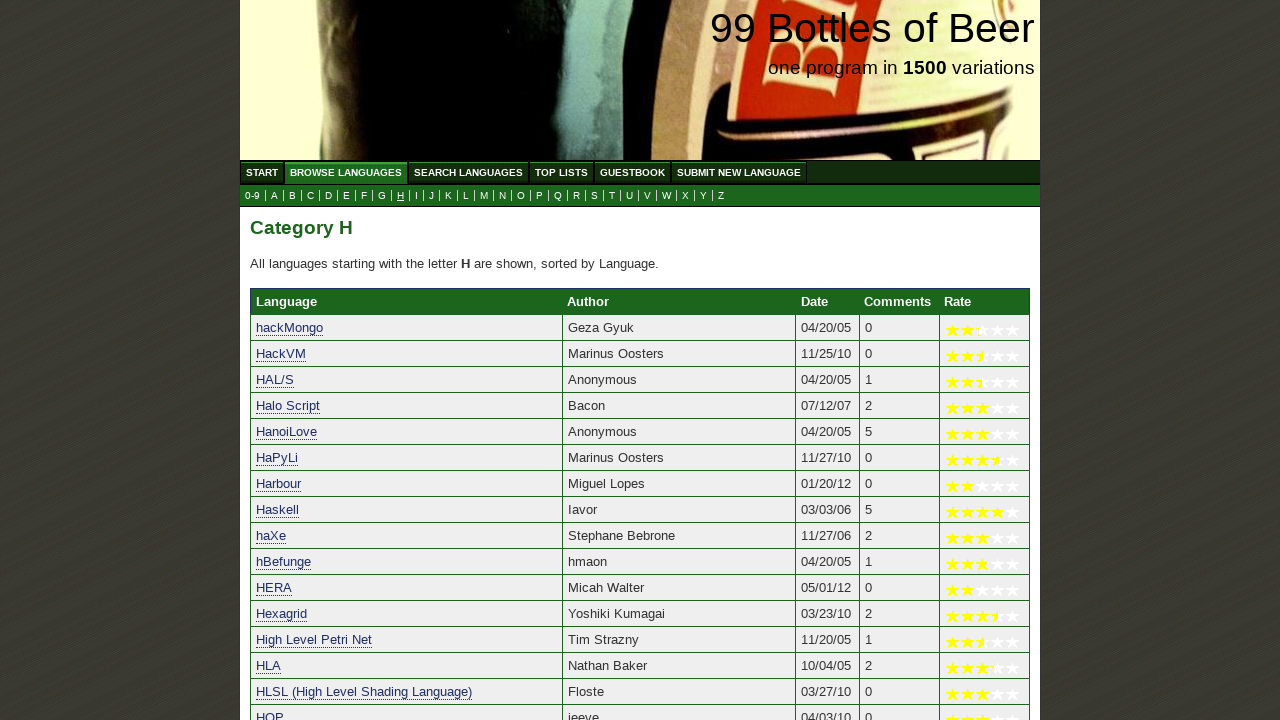

Programming language results loaded
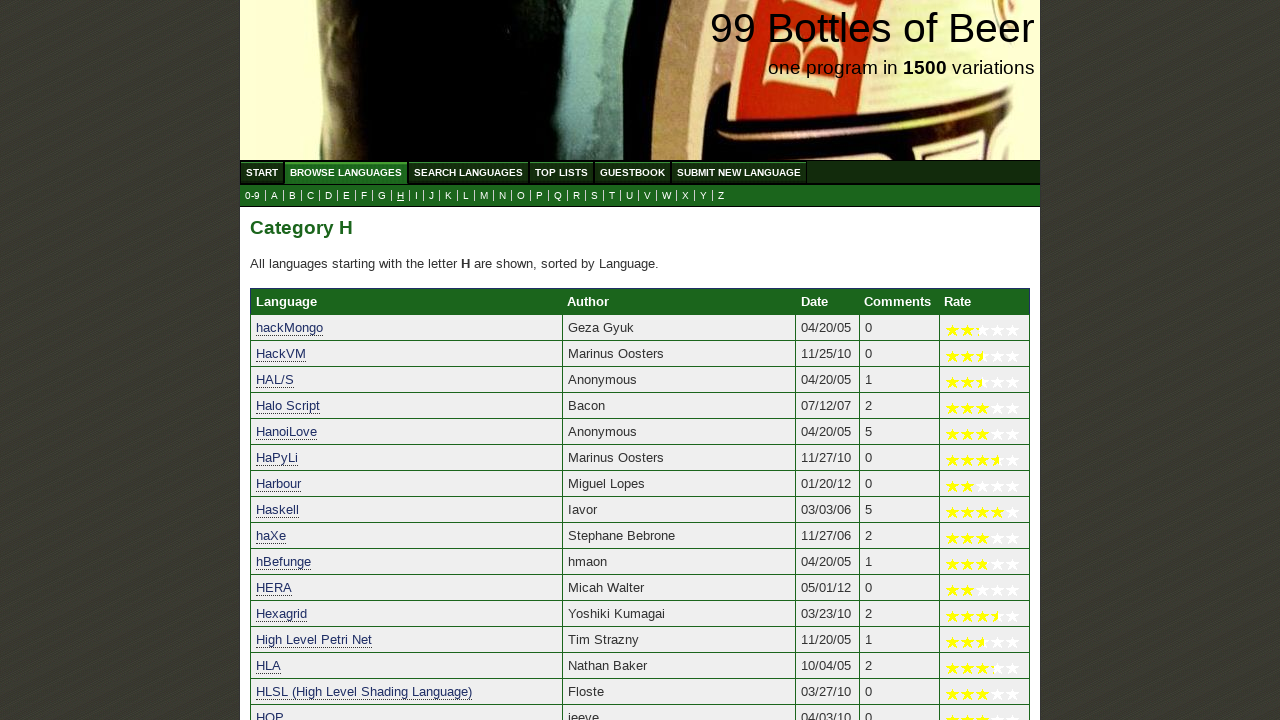

Retrieved all programming language result links
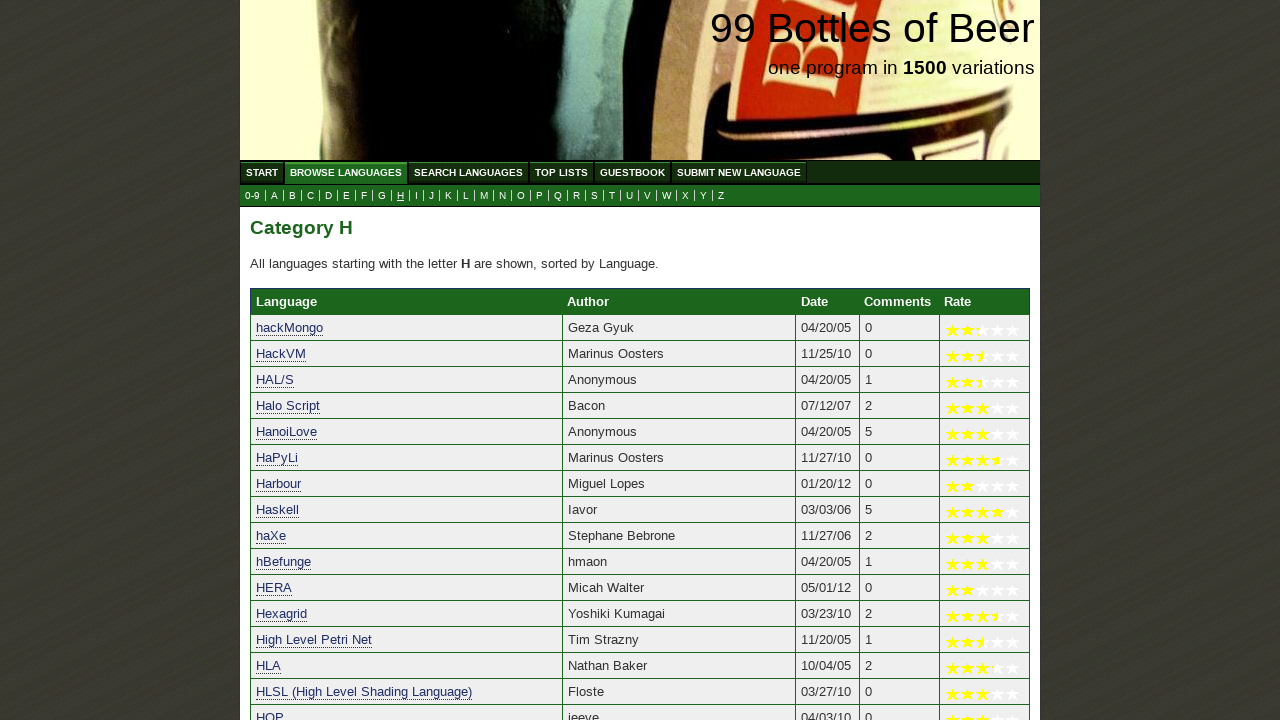

Verified programming language 'hackMongo' starts with 'h'
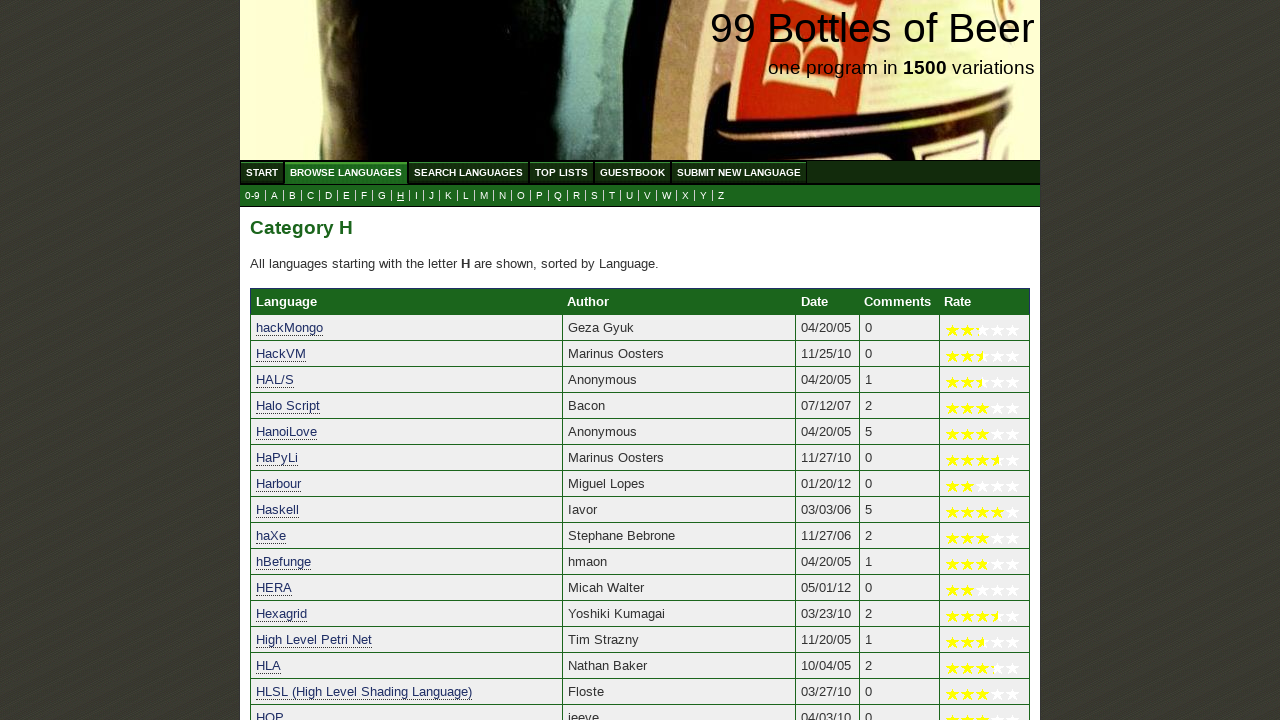

Verified programming language 'HackVM' starts with 'h'
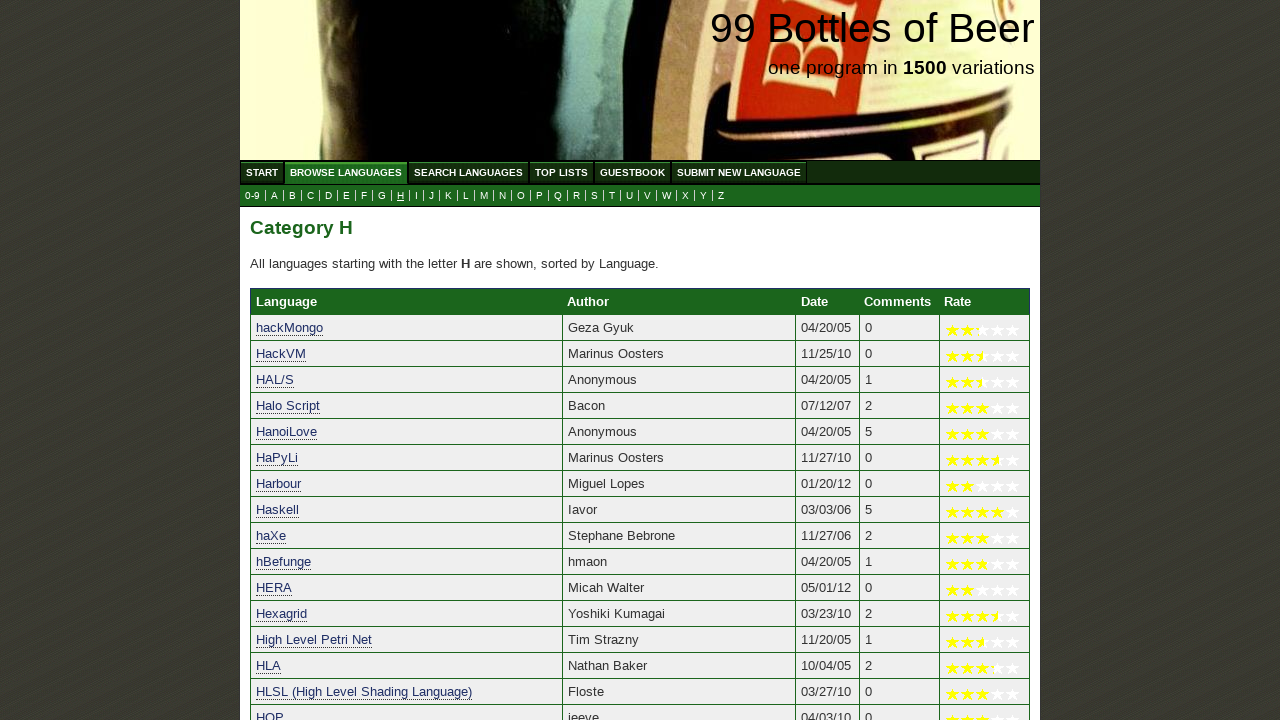

Verified programming language 'HAL/S' starts with 'h'
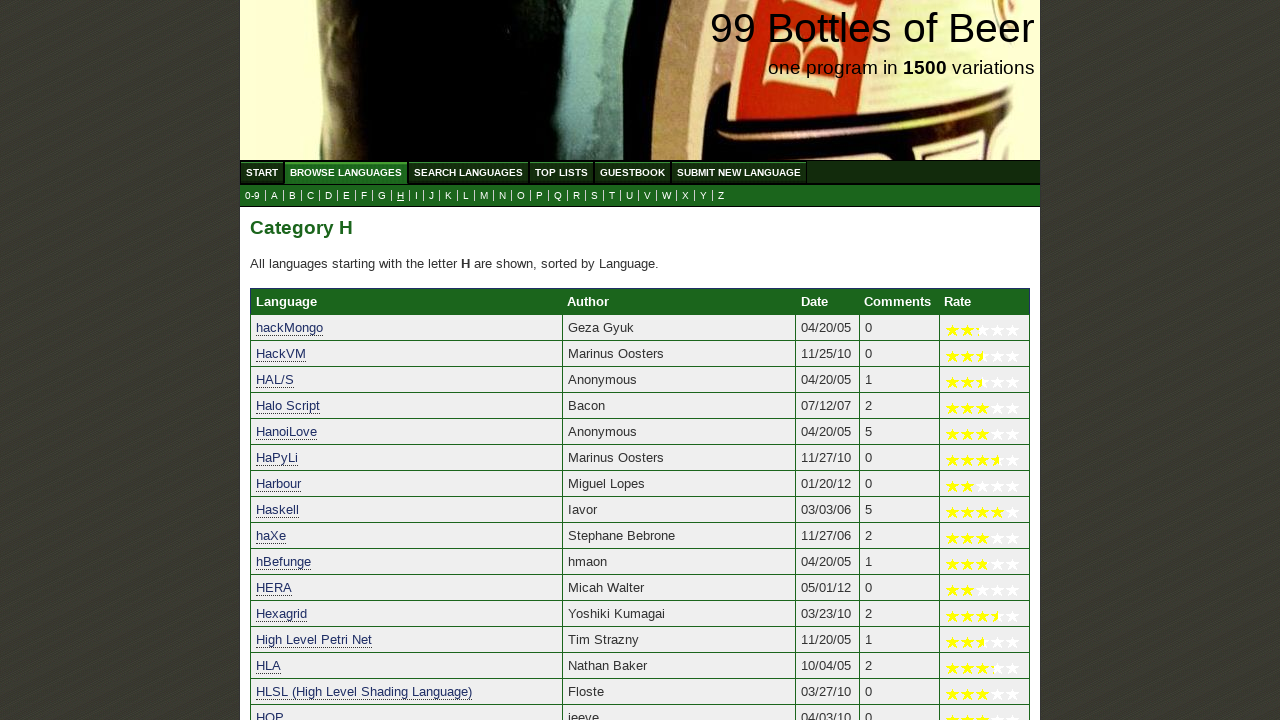

Verified programming language 'Halo Script' starts with 'h'
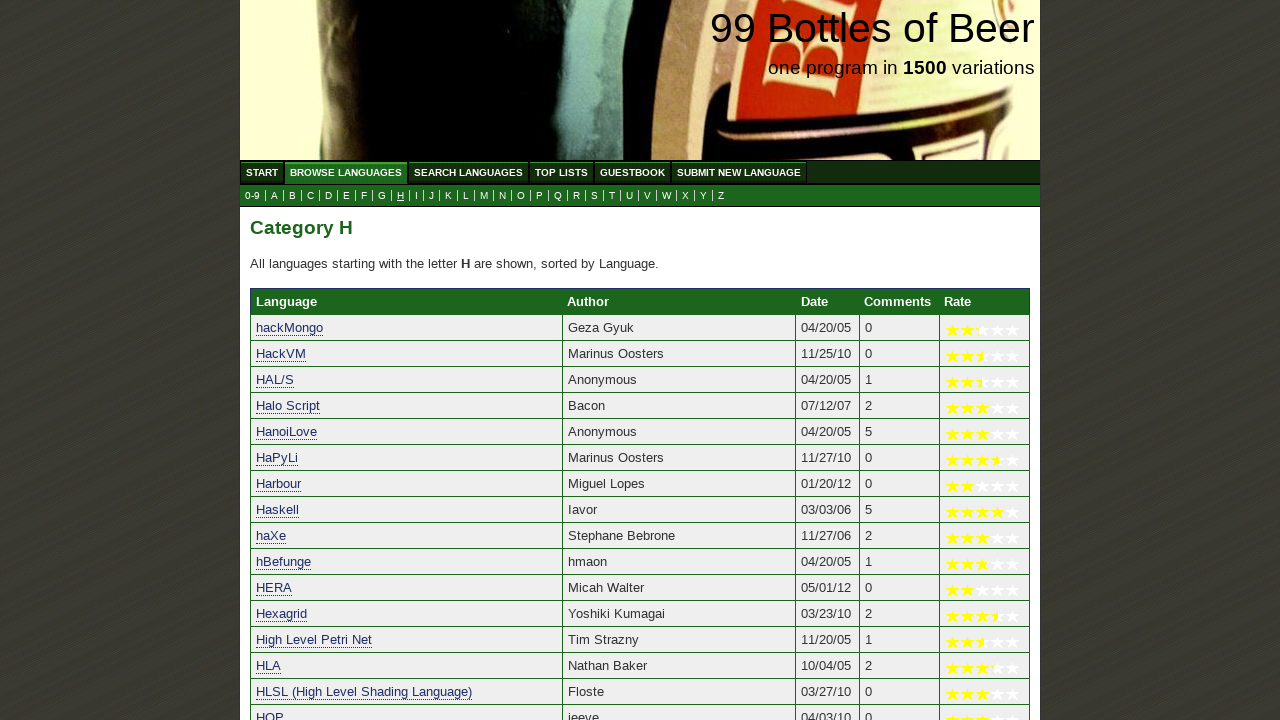

Verified programming language 'HanoiLove' starts with 'h'
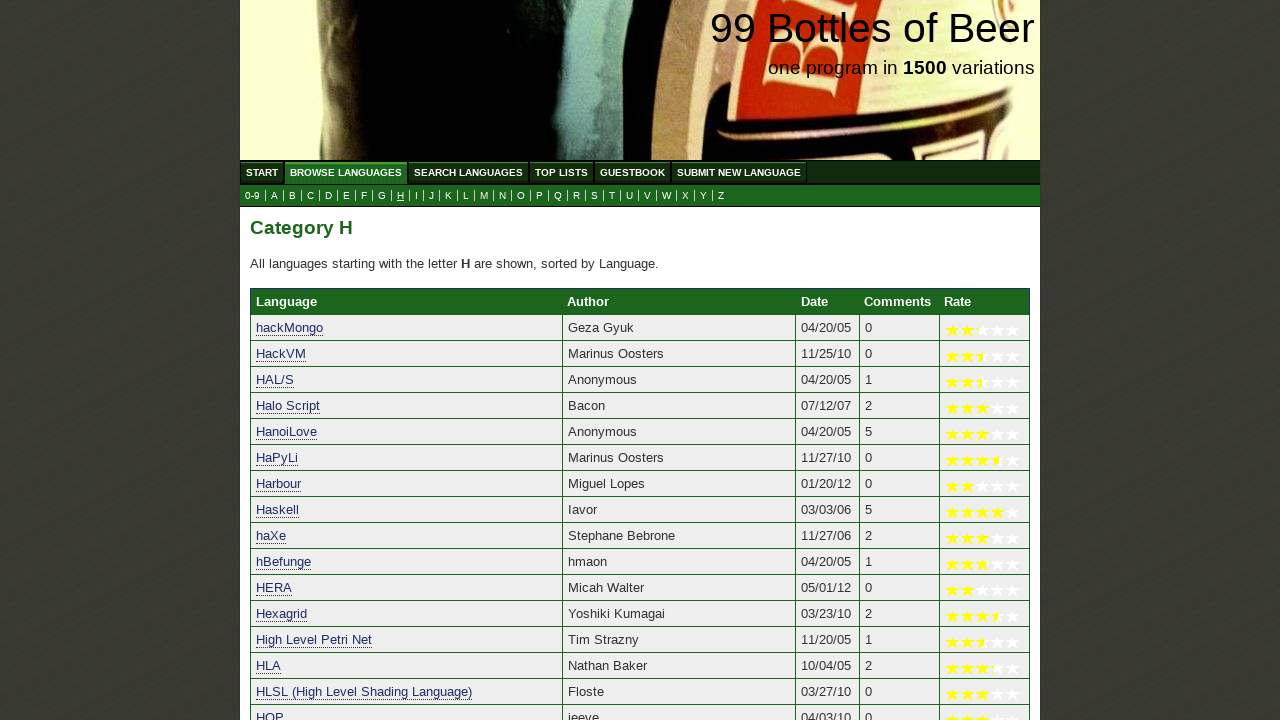

Verified programming language 'HaPyLi' starts with 'h'
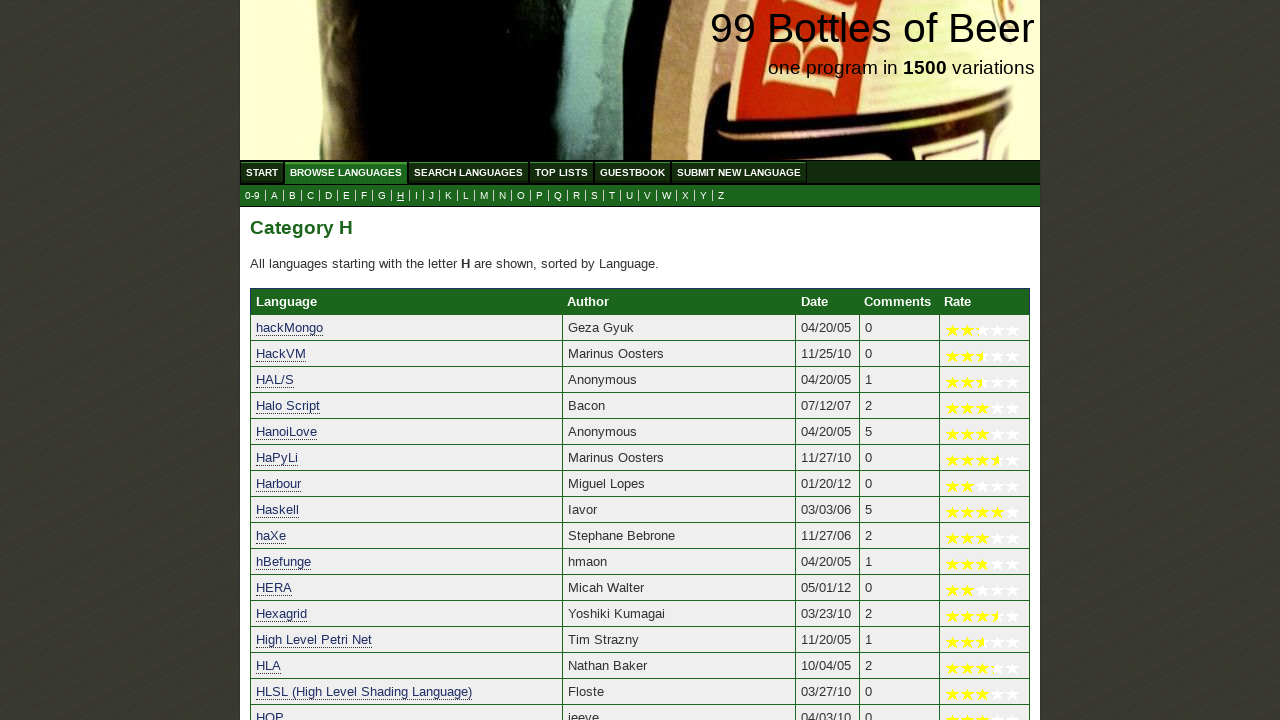

Verified programming language 'Harbour' starts with 'h'
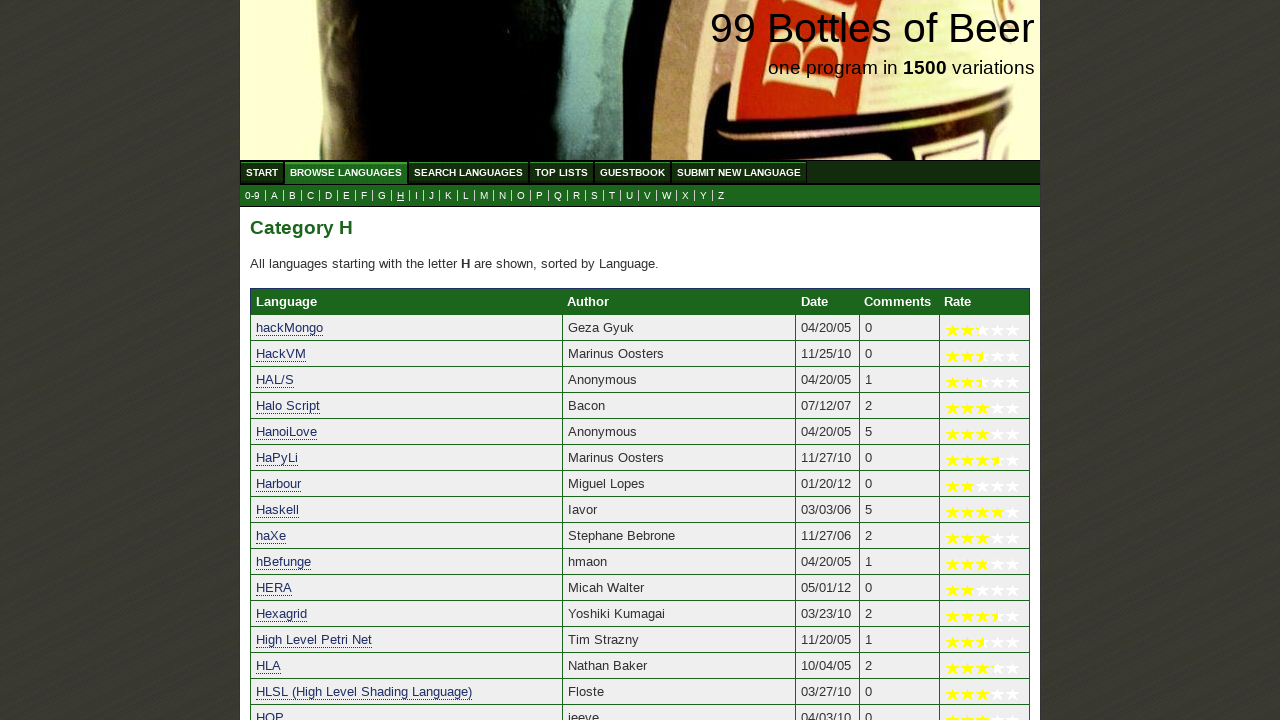

Verified programming language 'Haskell' starts with 'h'
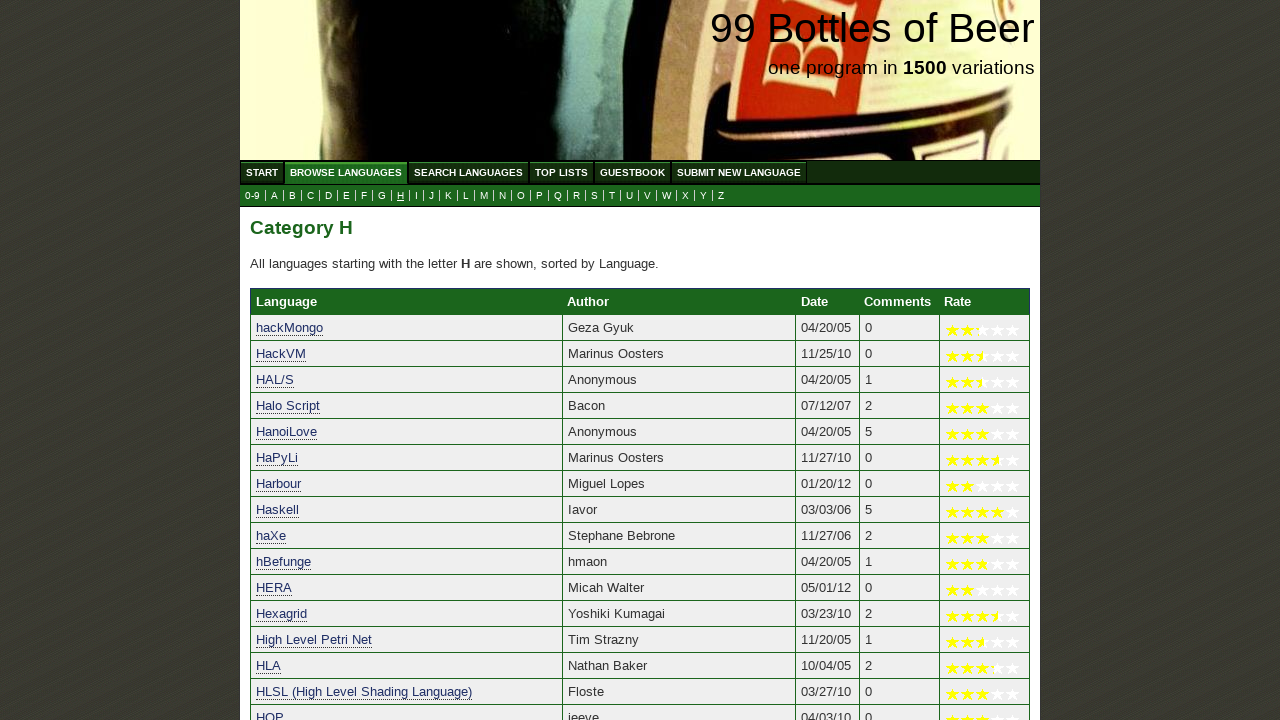

Verified programming language 'haXe' starts with 'h'
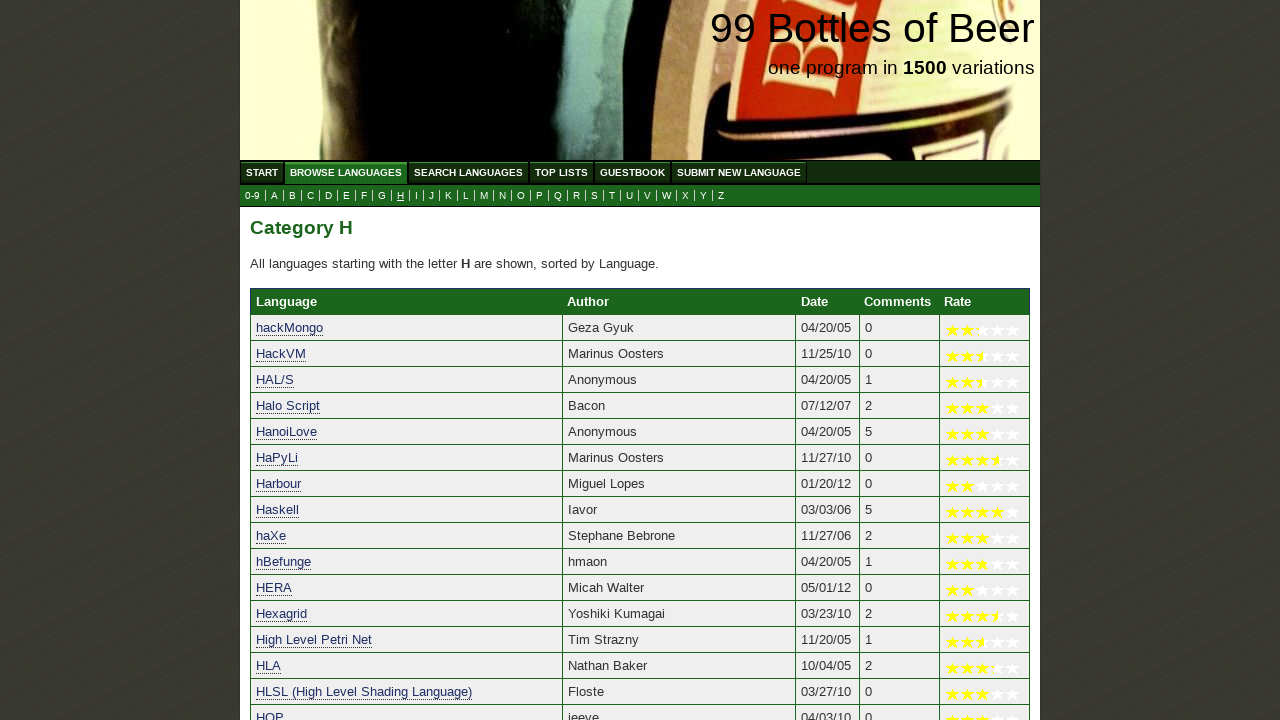

Verified programming language 'hBefunge' starts with 'h'
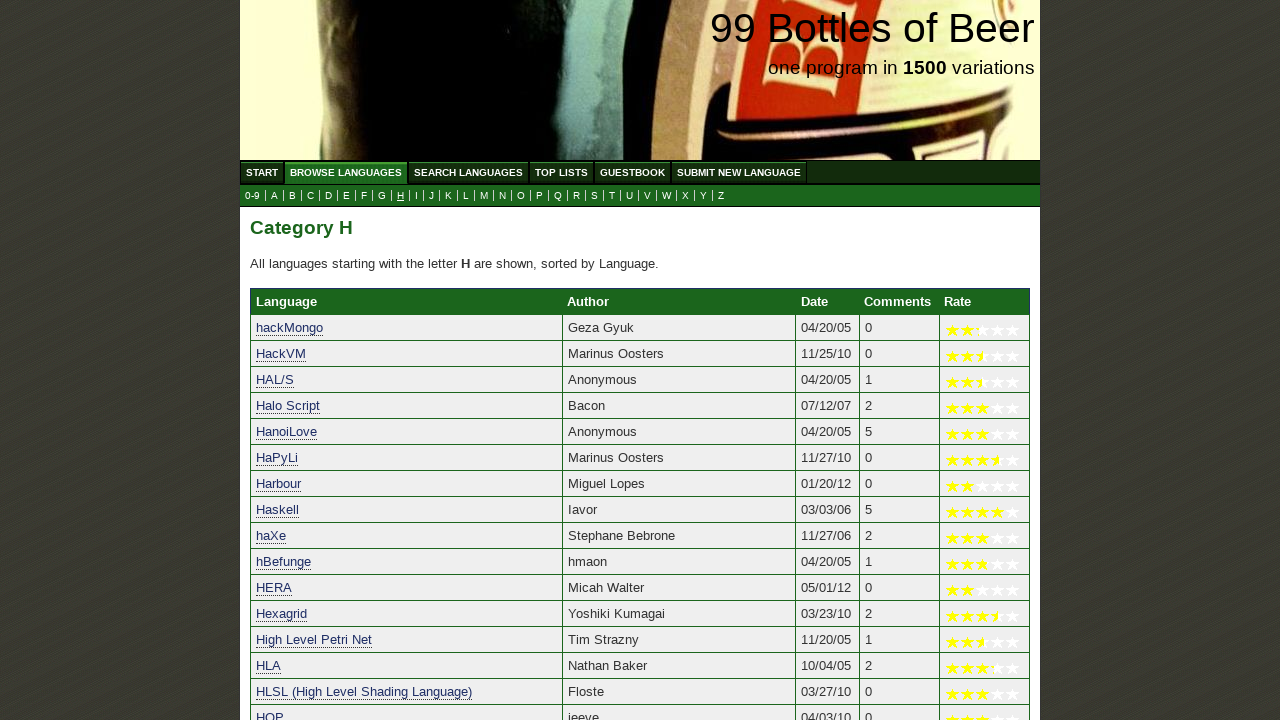

Verified programming language 'HERA' starts with 'h'
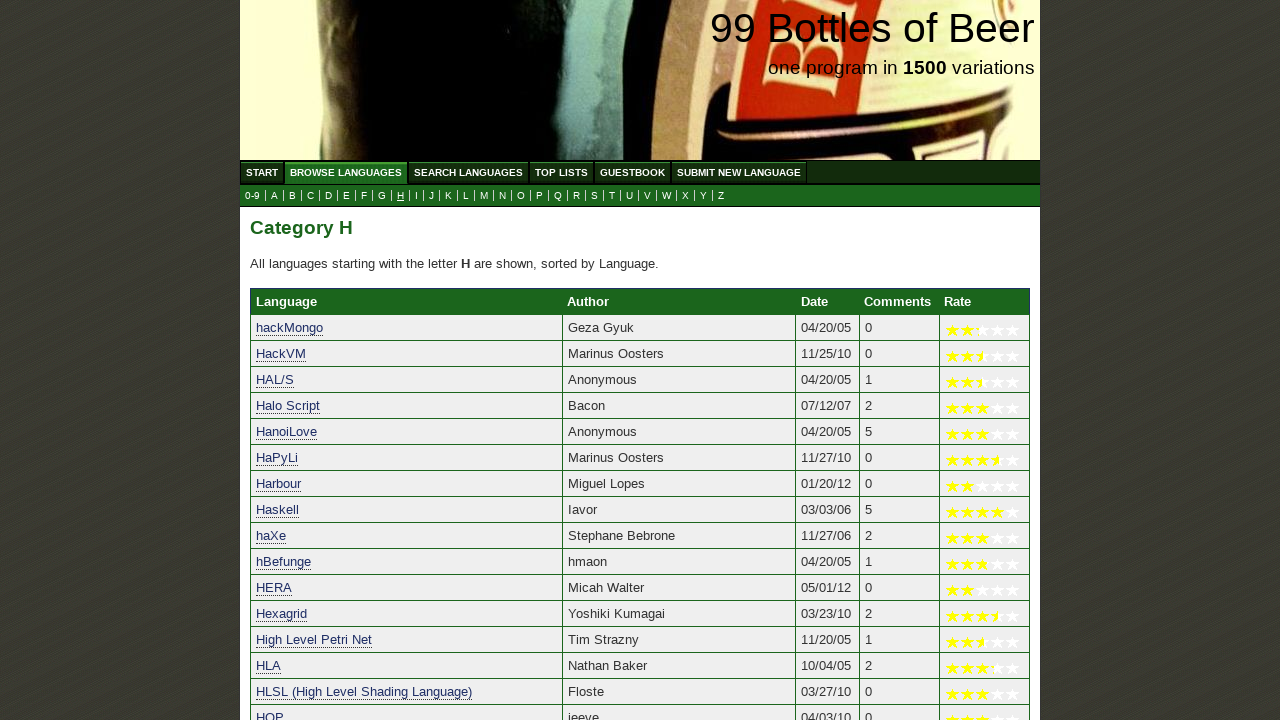

Verified programming language 'Hexagrid' starts with 'h'
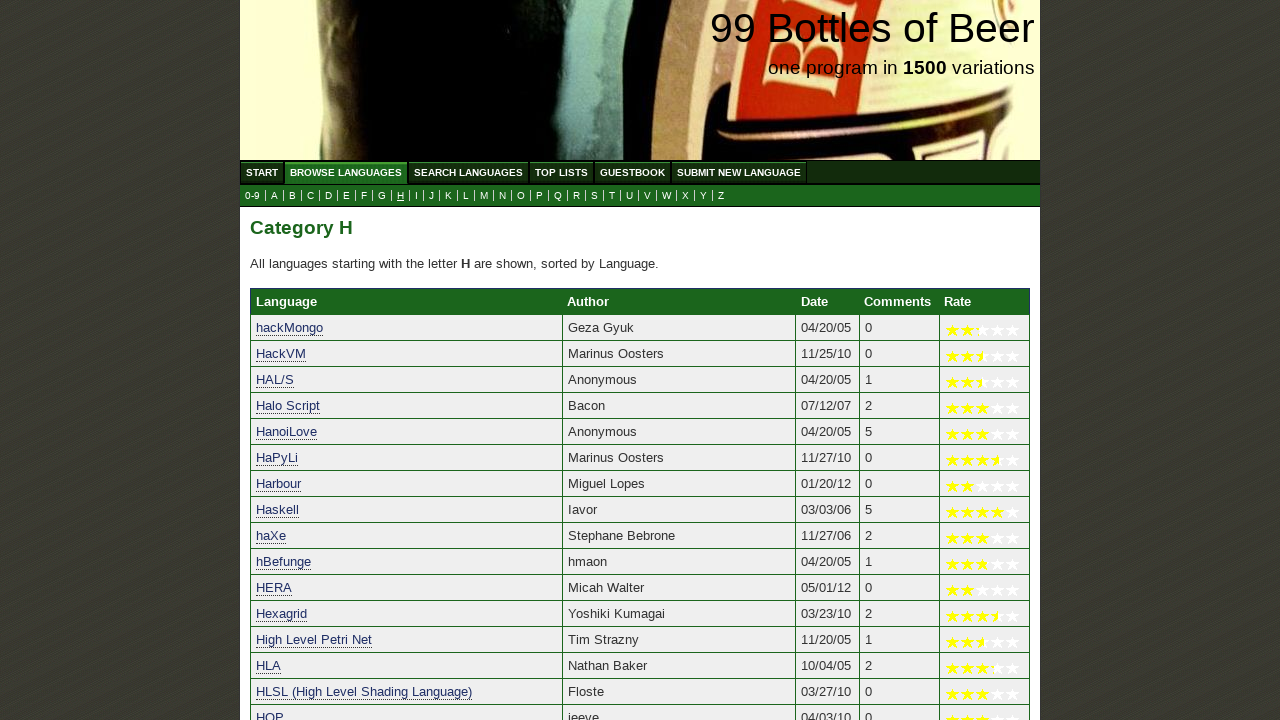

Verified programming language 'High Level Petri Net' starts with 'h'
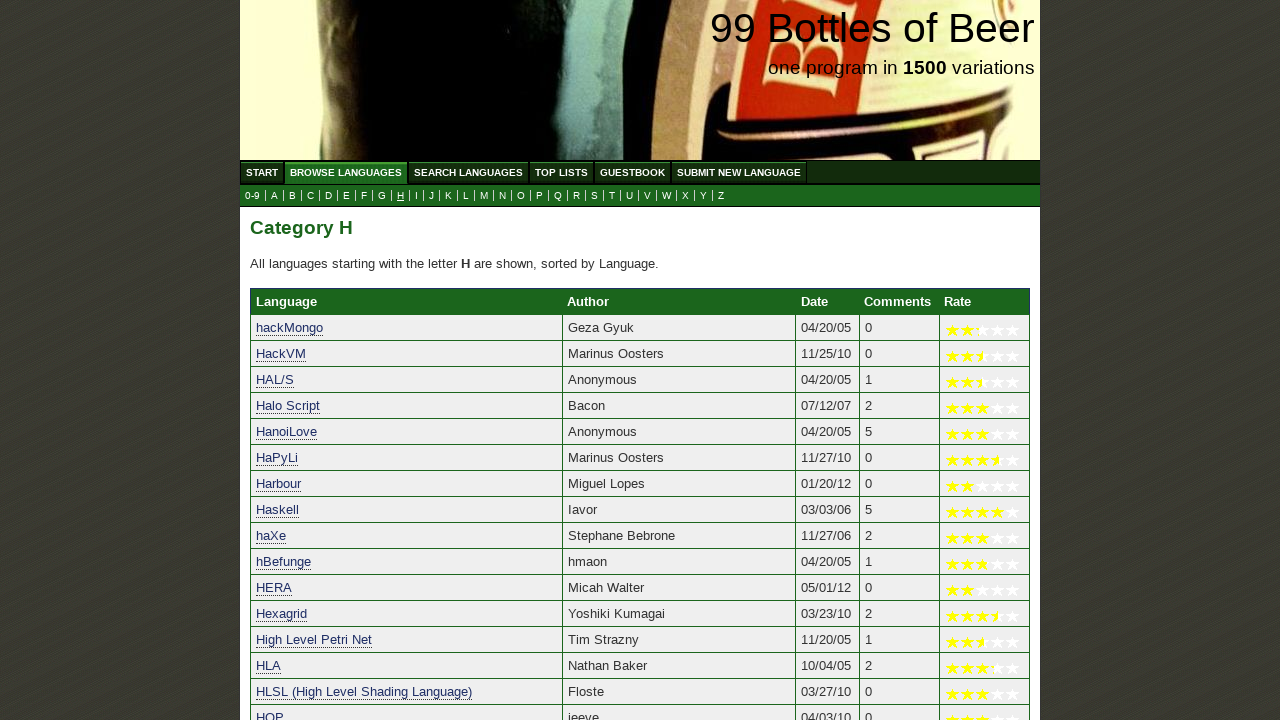

Verified programming language 'HLA' starts with 'h'
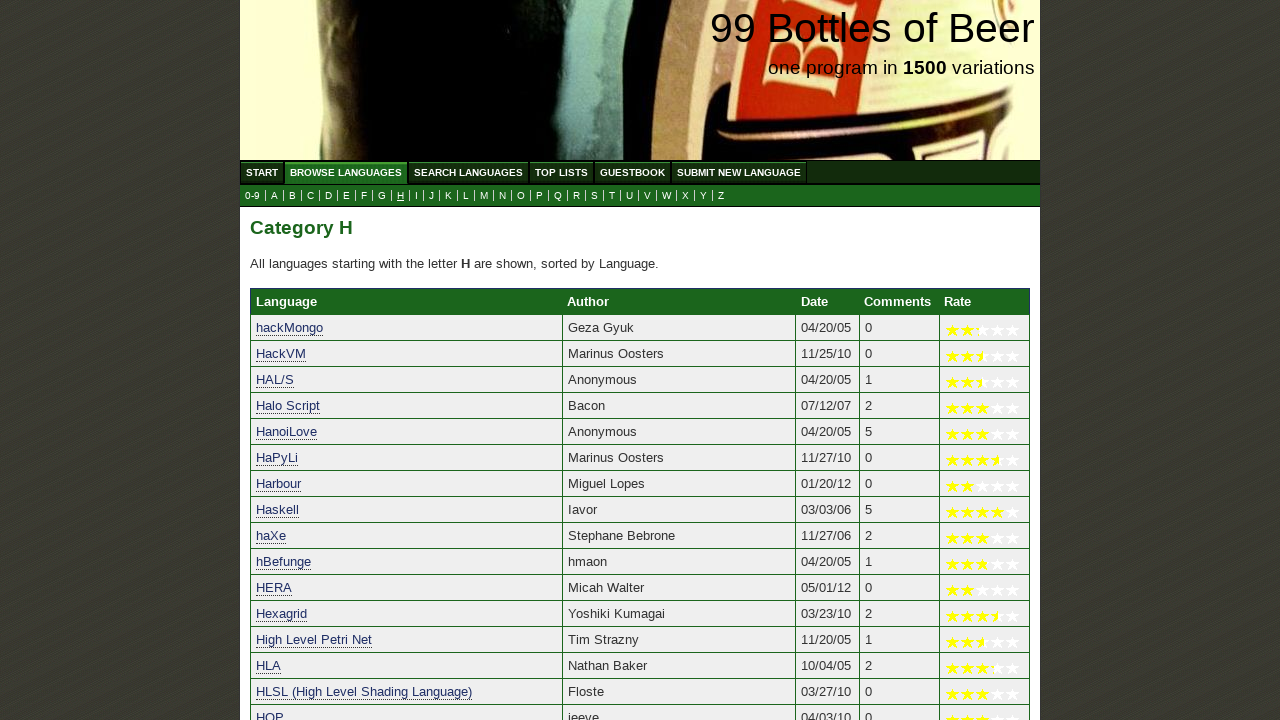

Verified programming language 'HLSL (High Level Shading Language)' starts with 'h'
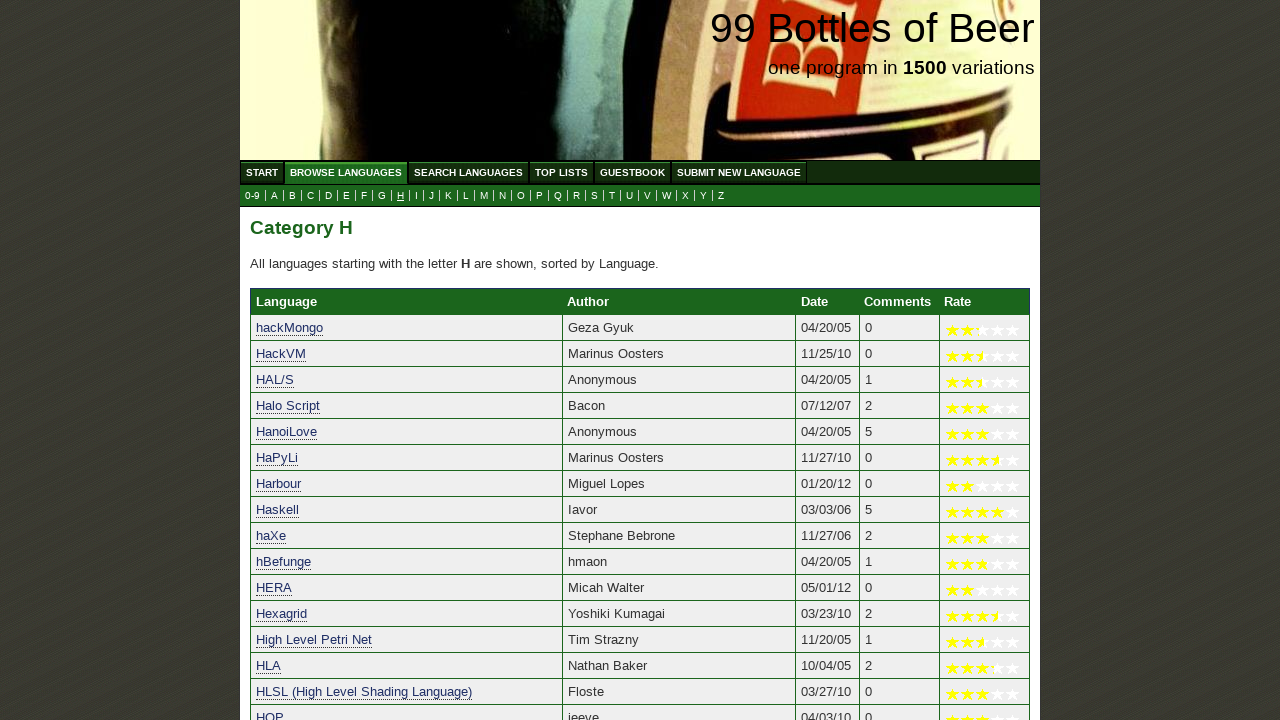

Verified programming language 'HOP' starts with 'h'
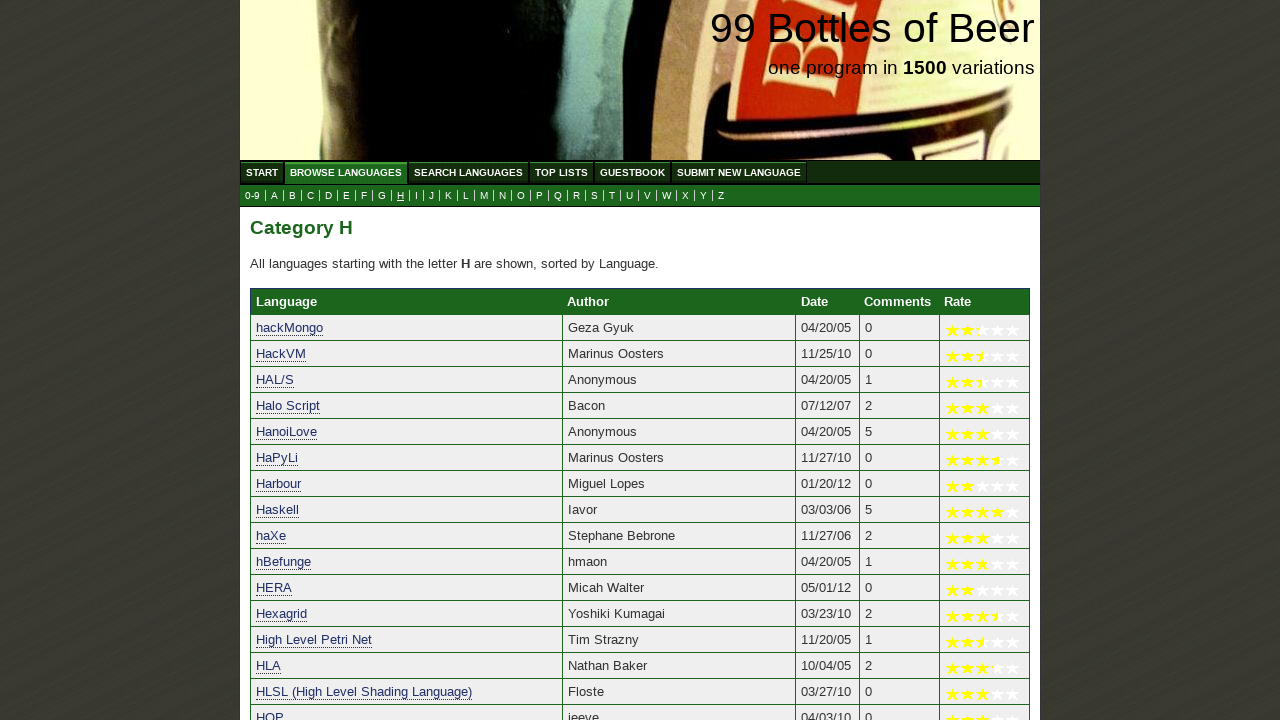

Verified programming language 'Hope' starts with 'h'
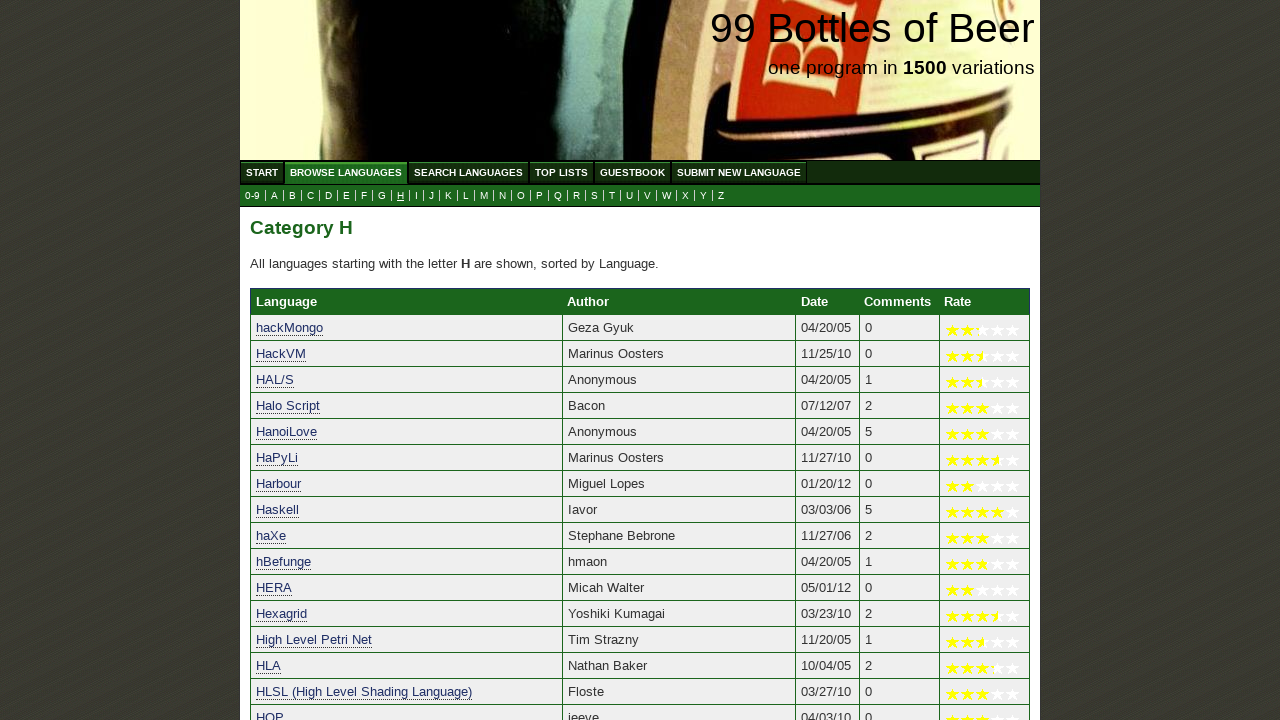

Verified programming language 'Hot Soup Processor' starts with 'h'
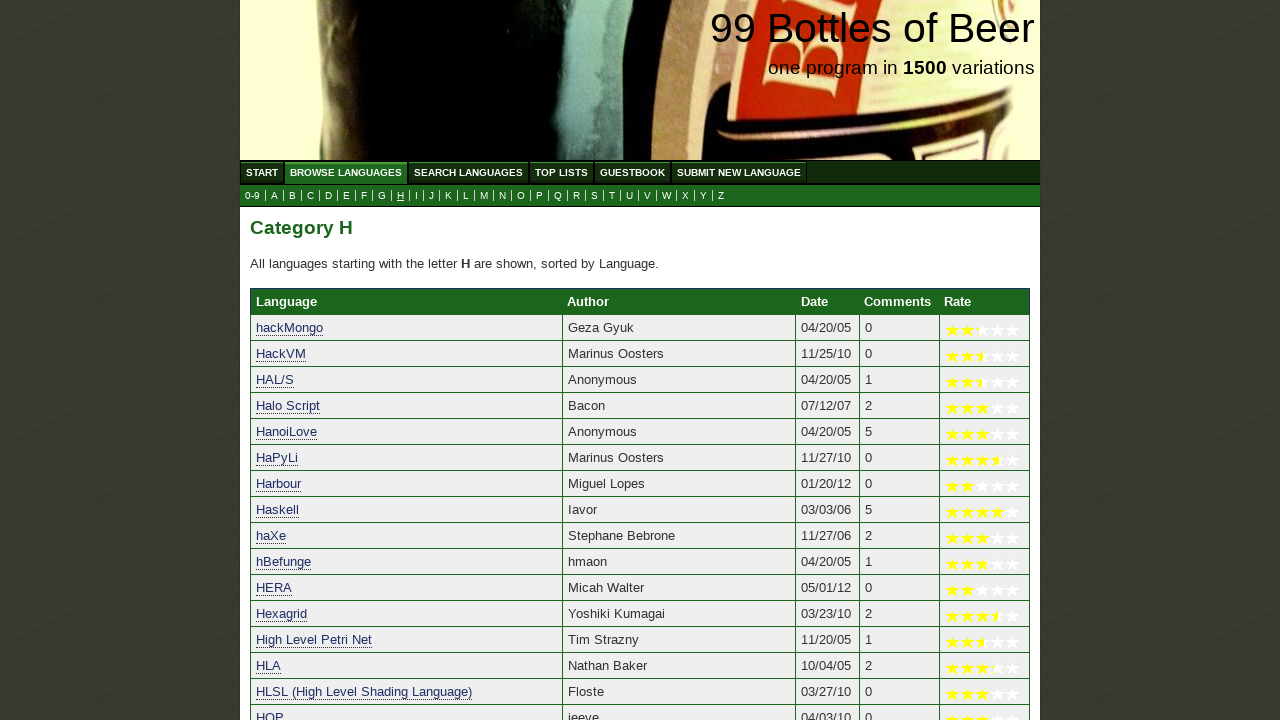

Verified programming language 'HotBasic' starts with 'h'
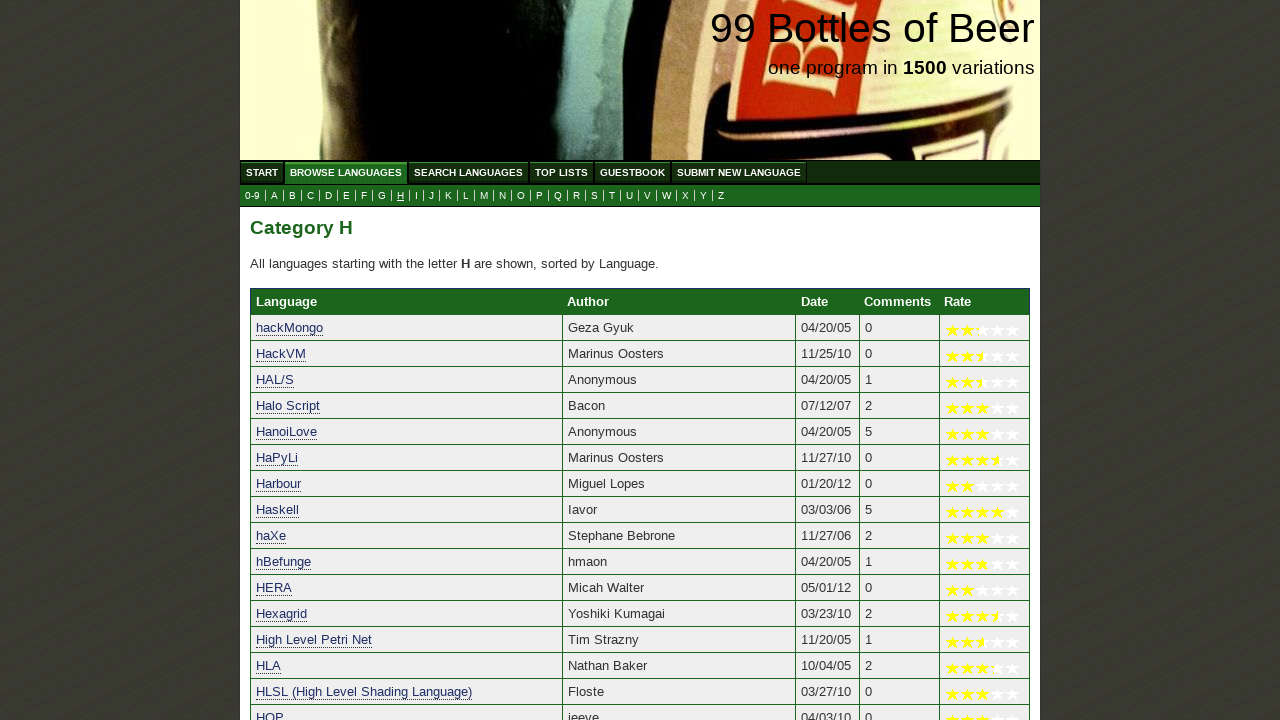

Verified programming language 'HotTEA' starts with 'h'
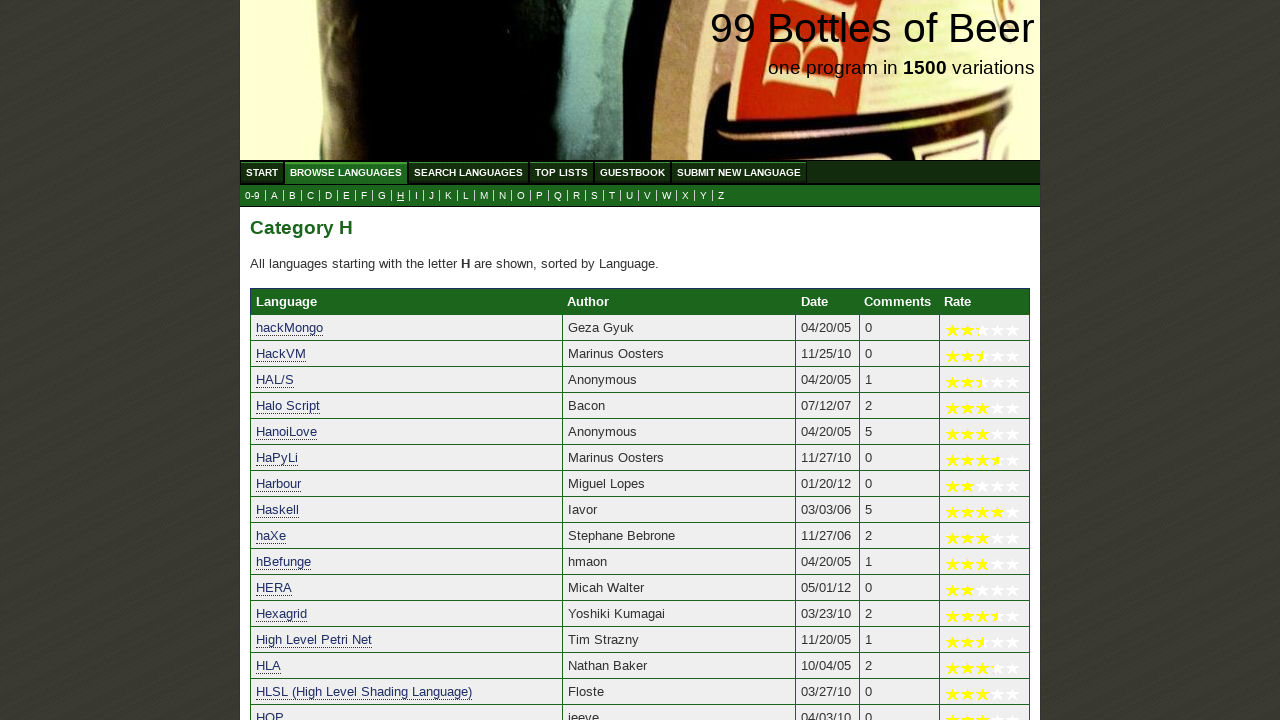

Verified programming language 'Hourglass' starts with 'h'
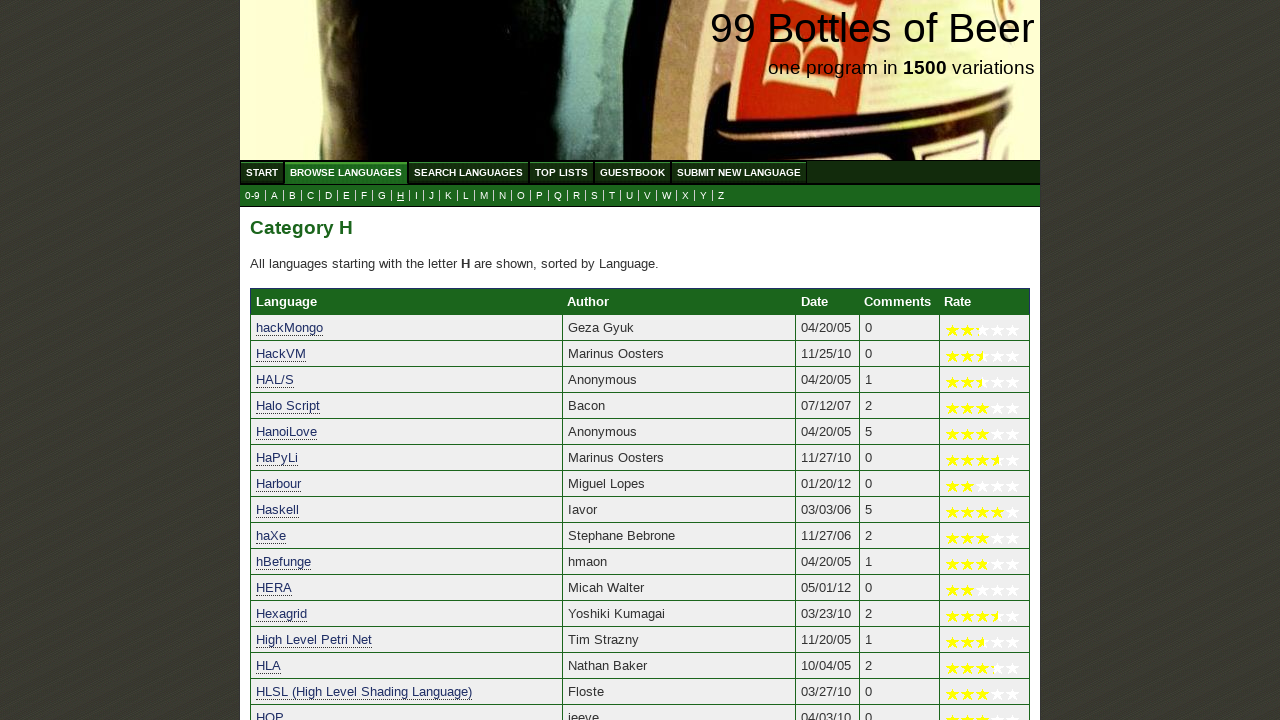

Verified programming language 'HP 48 Calculator' starts with 'h'
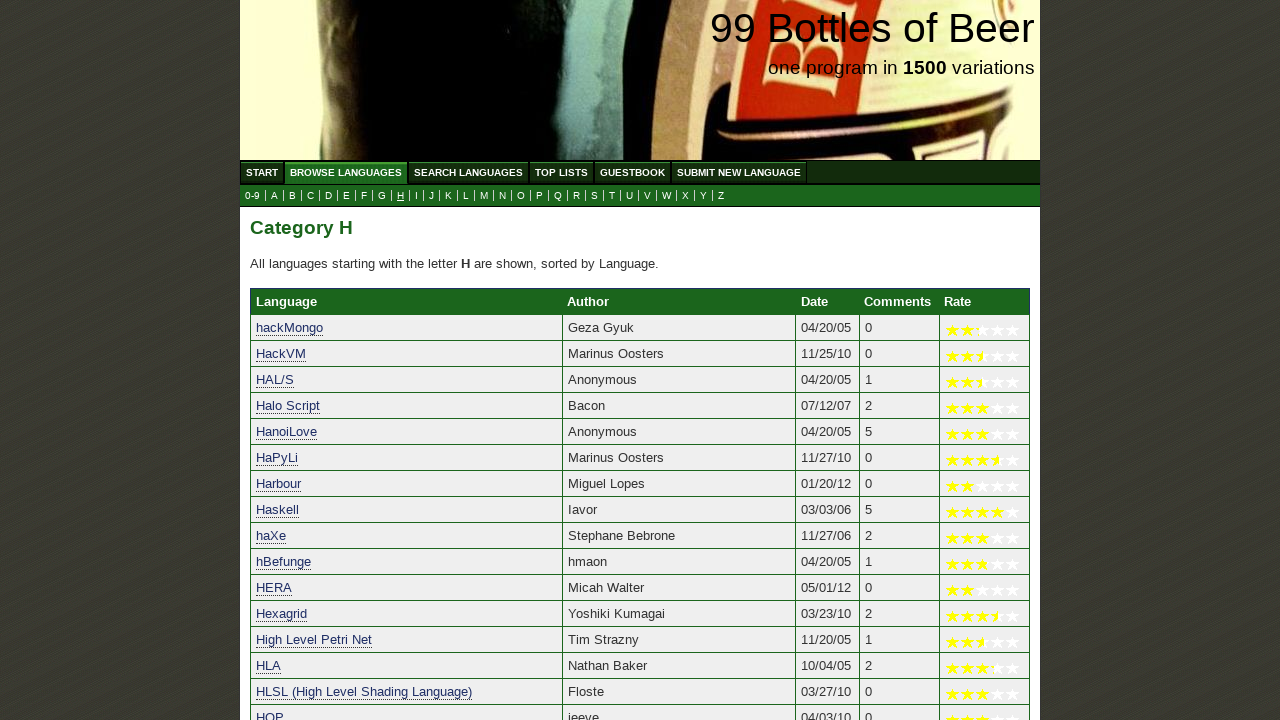

Verified programming language 'HP 9825A Calculator' starts with 'h'
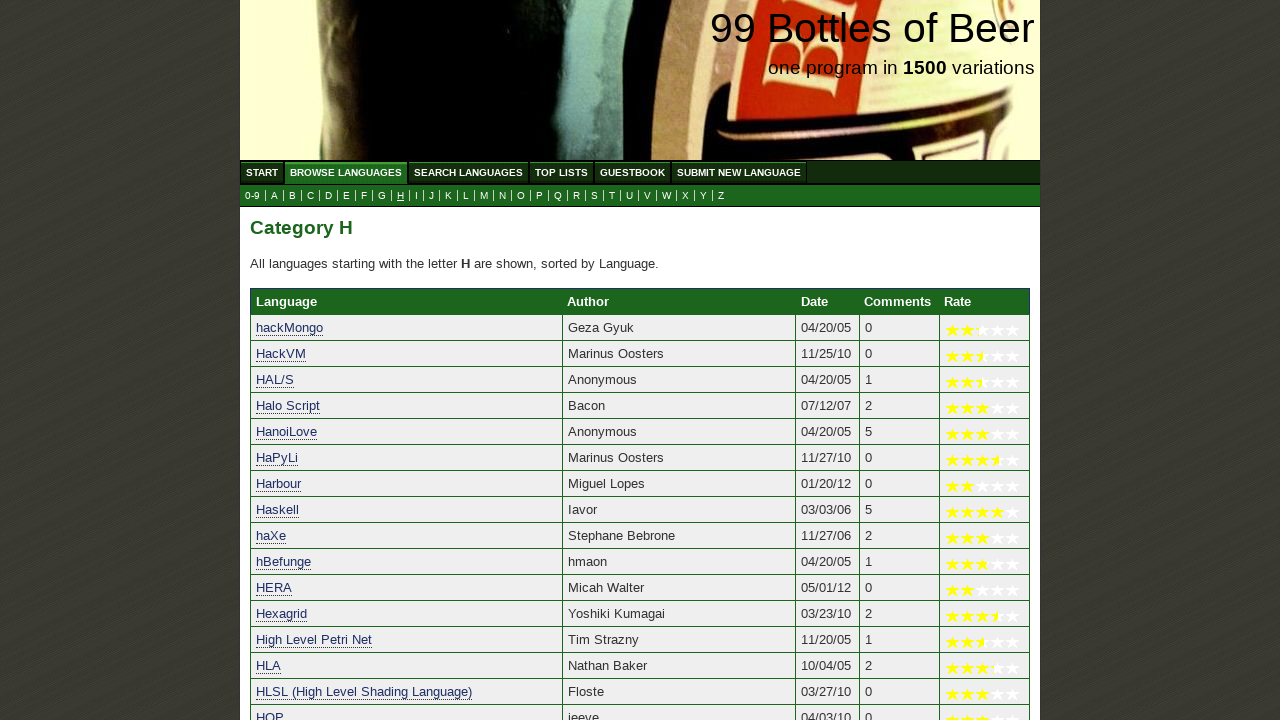

Verified programming language 'HP BASIC' starts with 'h'
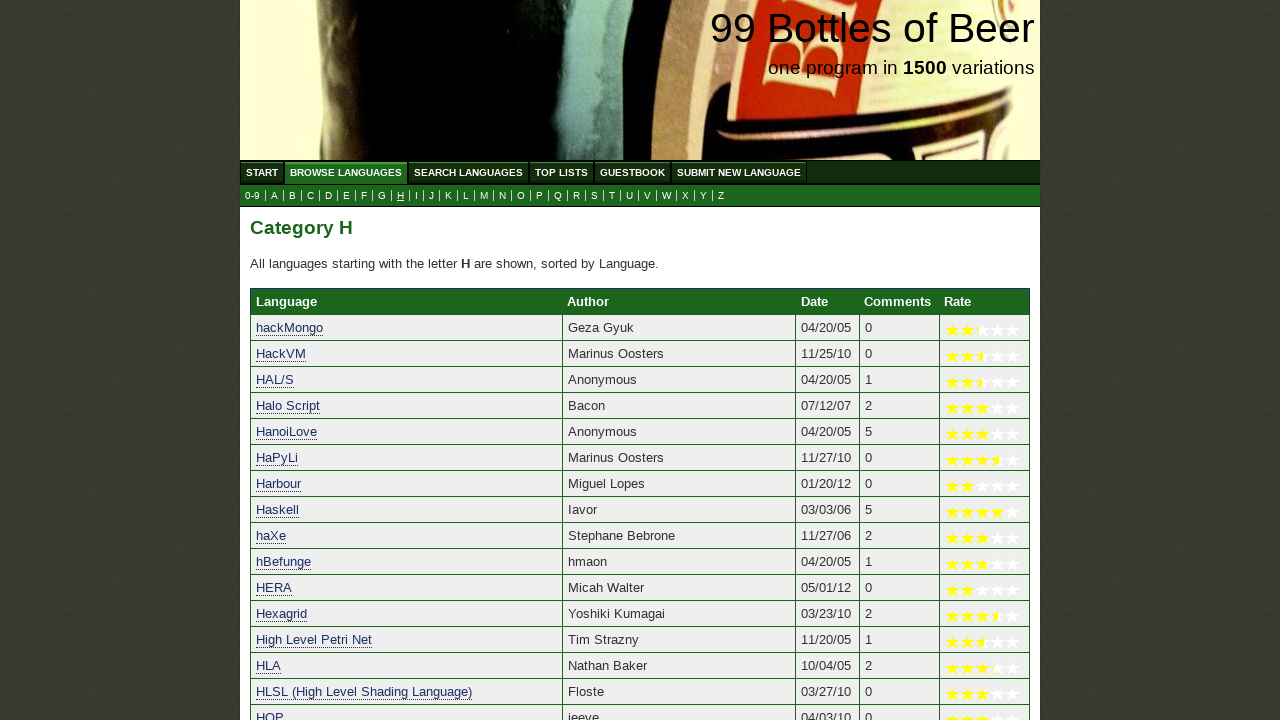

Verified programming language 'HP-16C' starts with 'h'
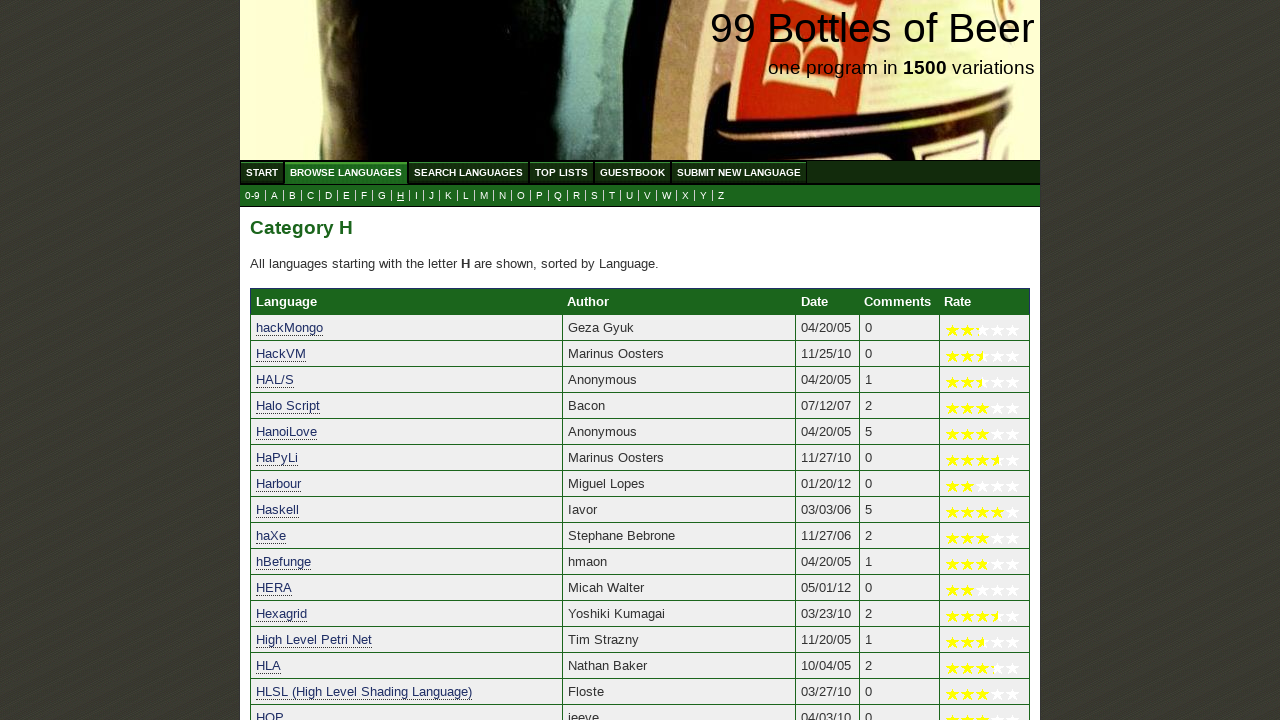

Verified programming language 'HQ9+' starts with 'h'
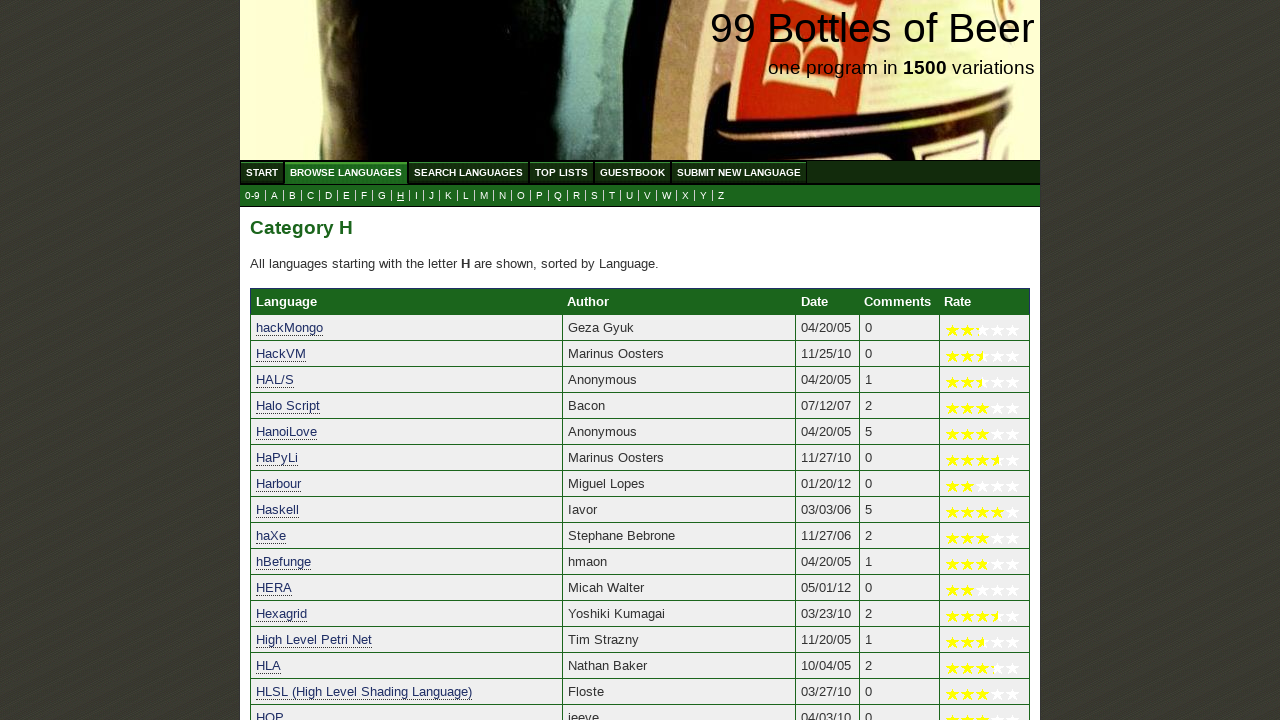

Verified programming language 'HSC' starts with 'h'
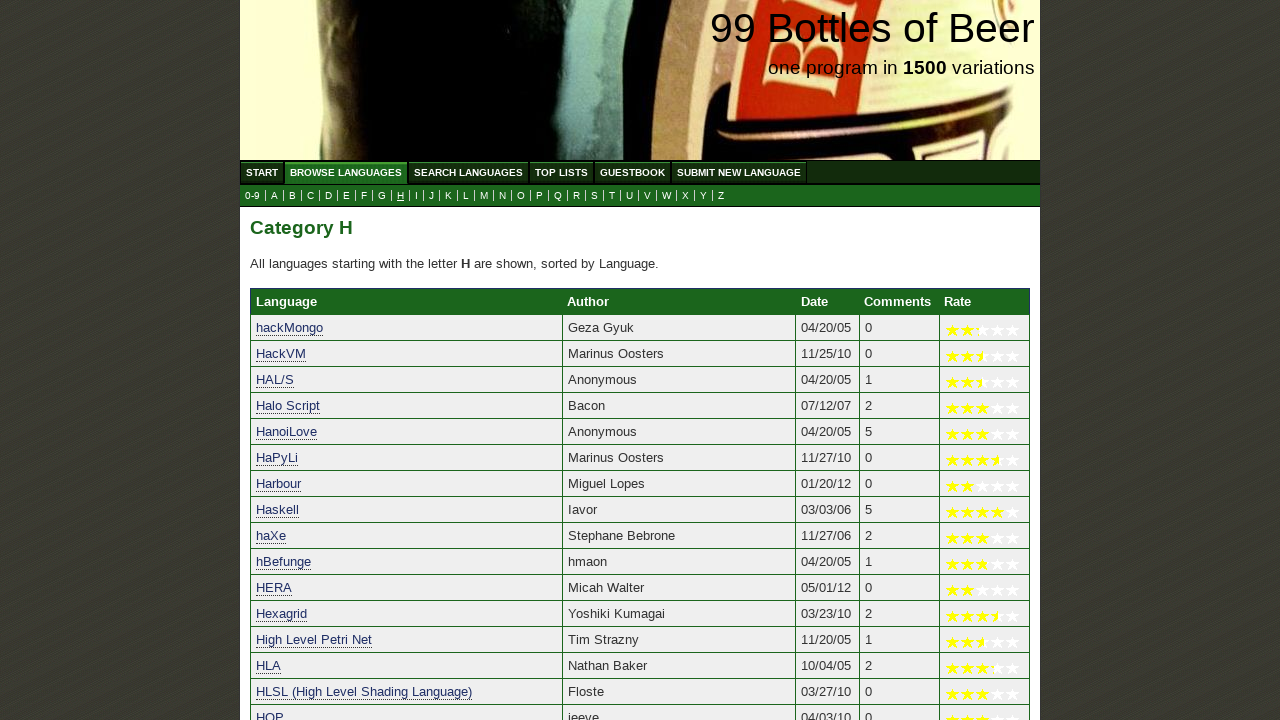

Verified programming language 'HTA' starts with 'h'
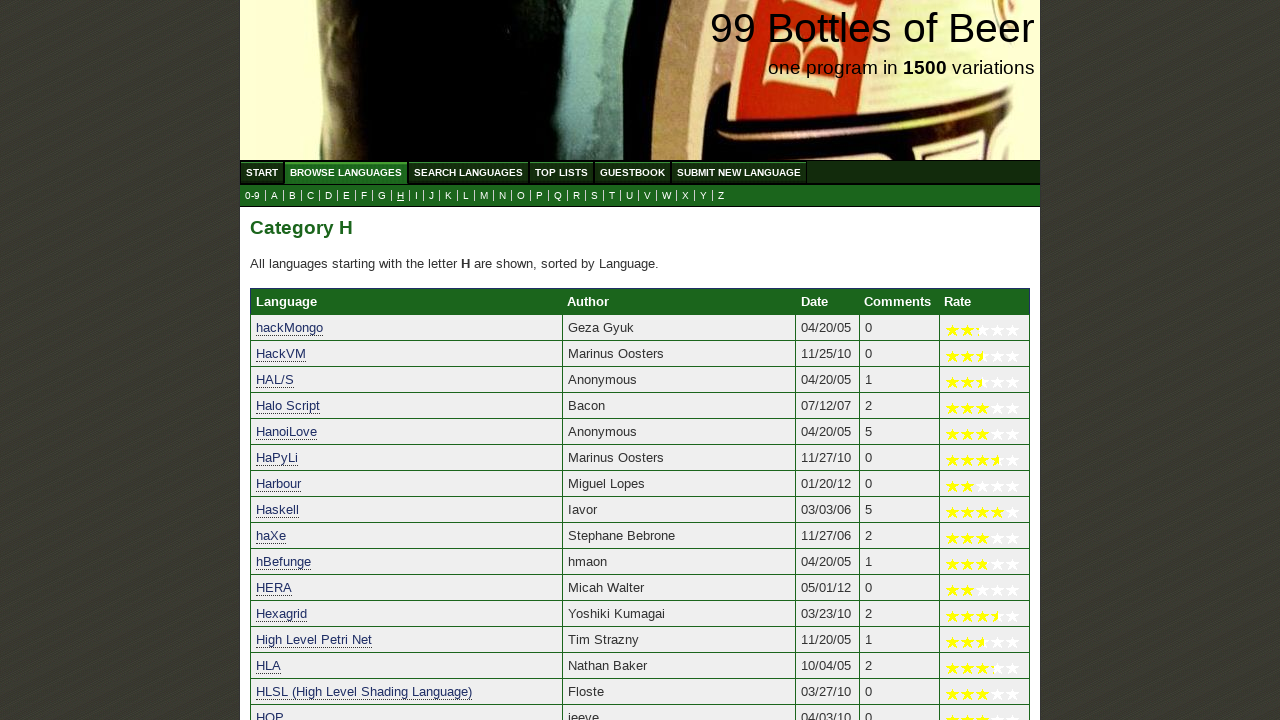

Verified programming language 'HTBasic' starts with 'h'
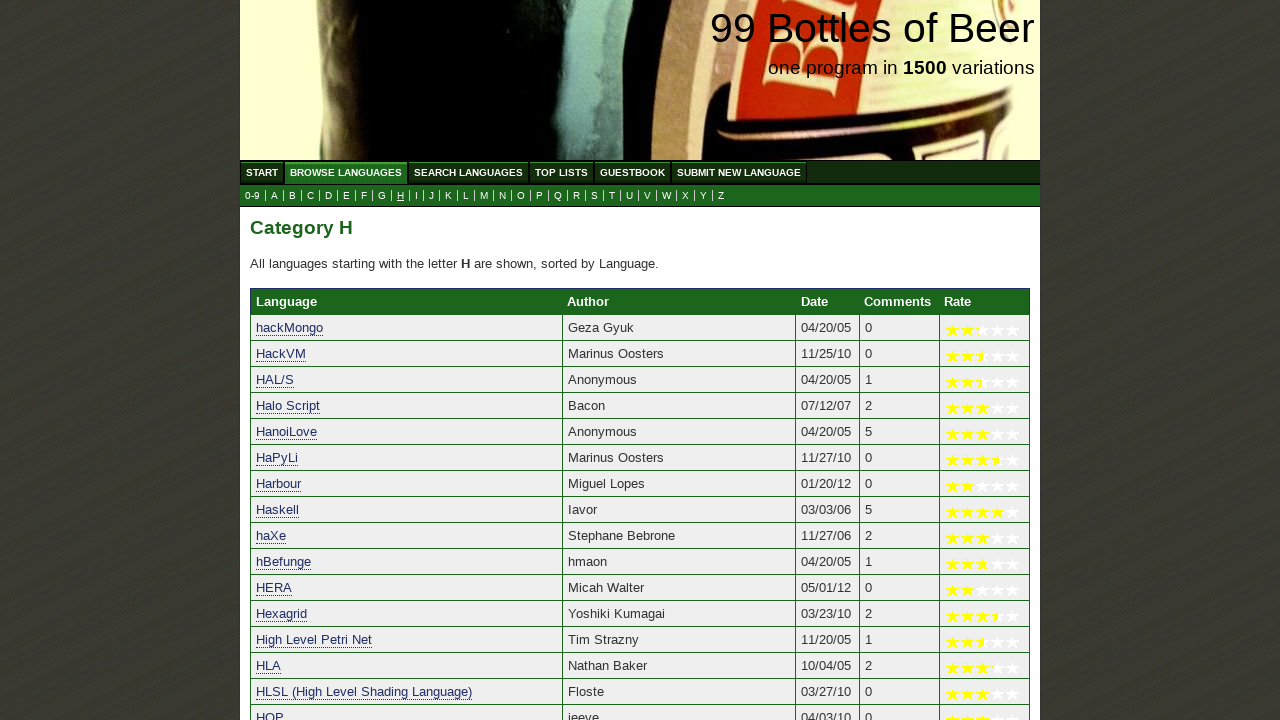

Verified programming language 'HTML/OS' starts with 'h'
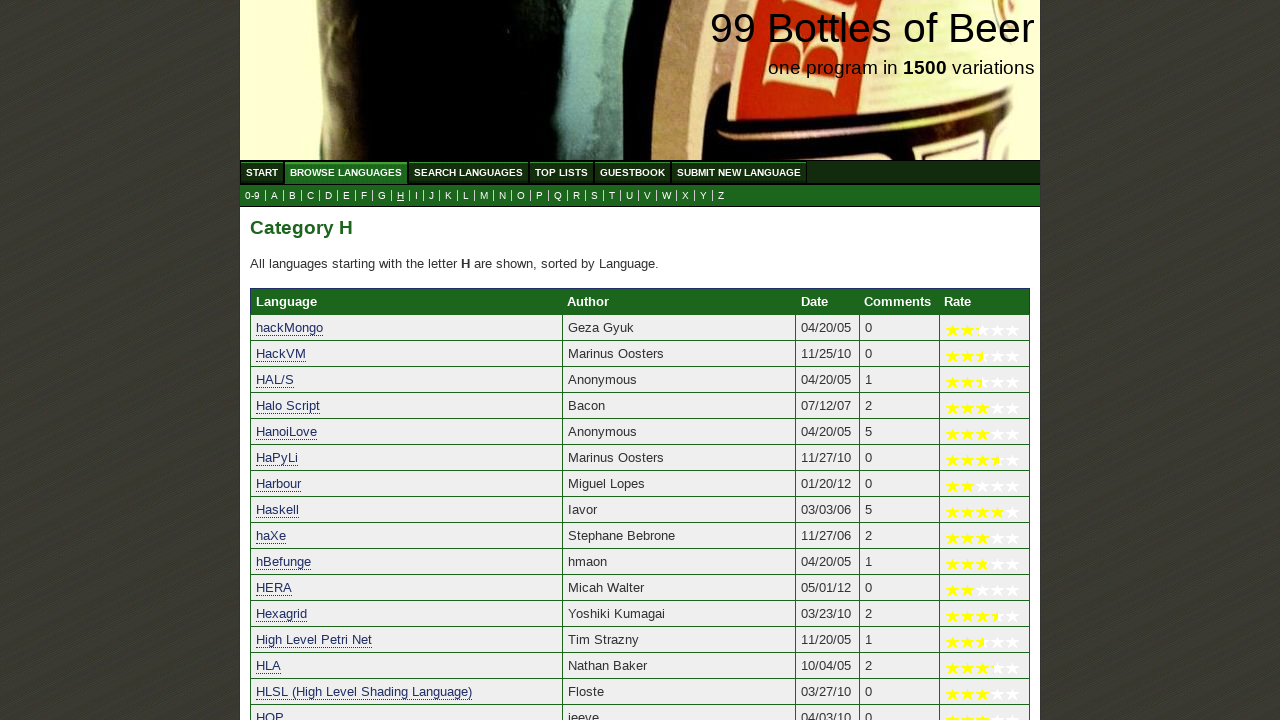

Verified programming language 'Hume' starts with 'h'
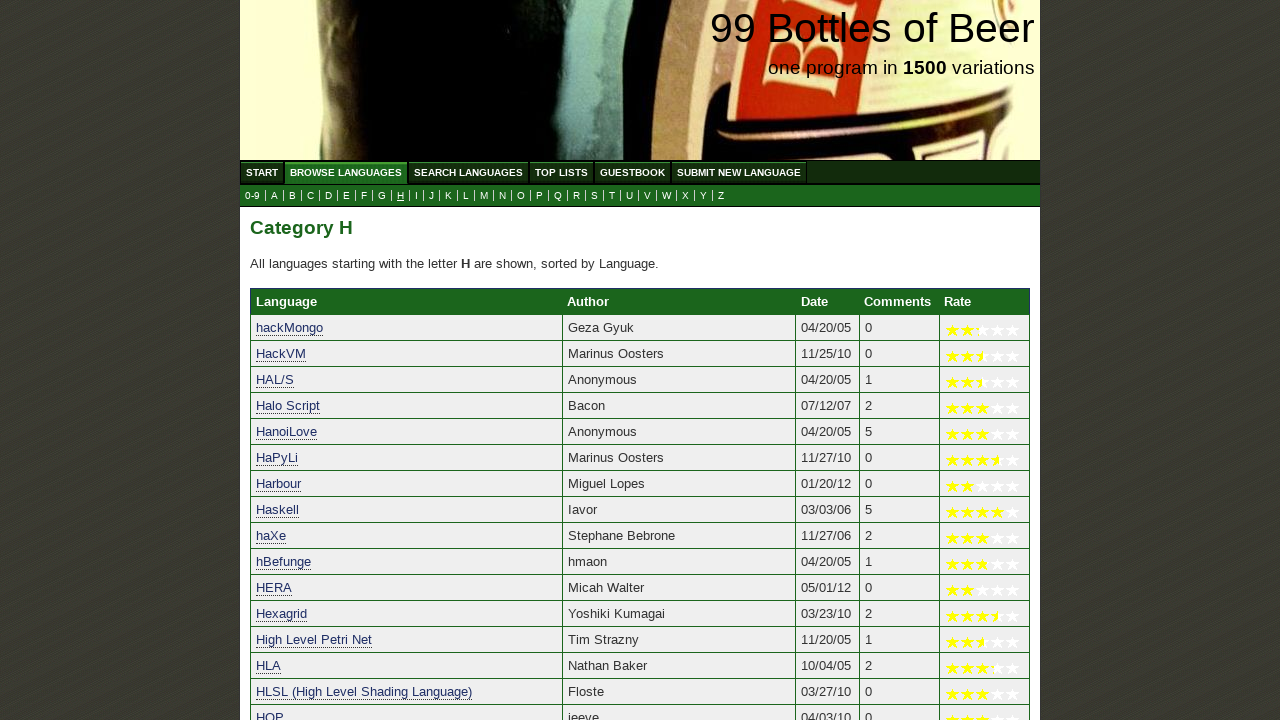

Verified programming language 'Hummingbird Basic' starts with 'h'
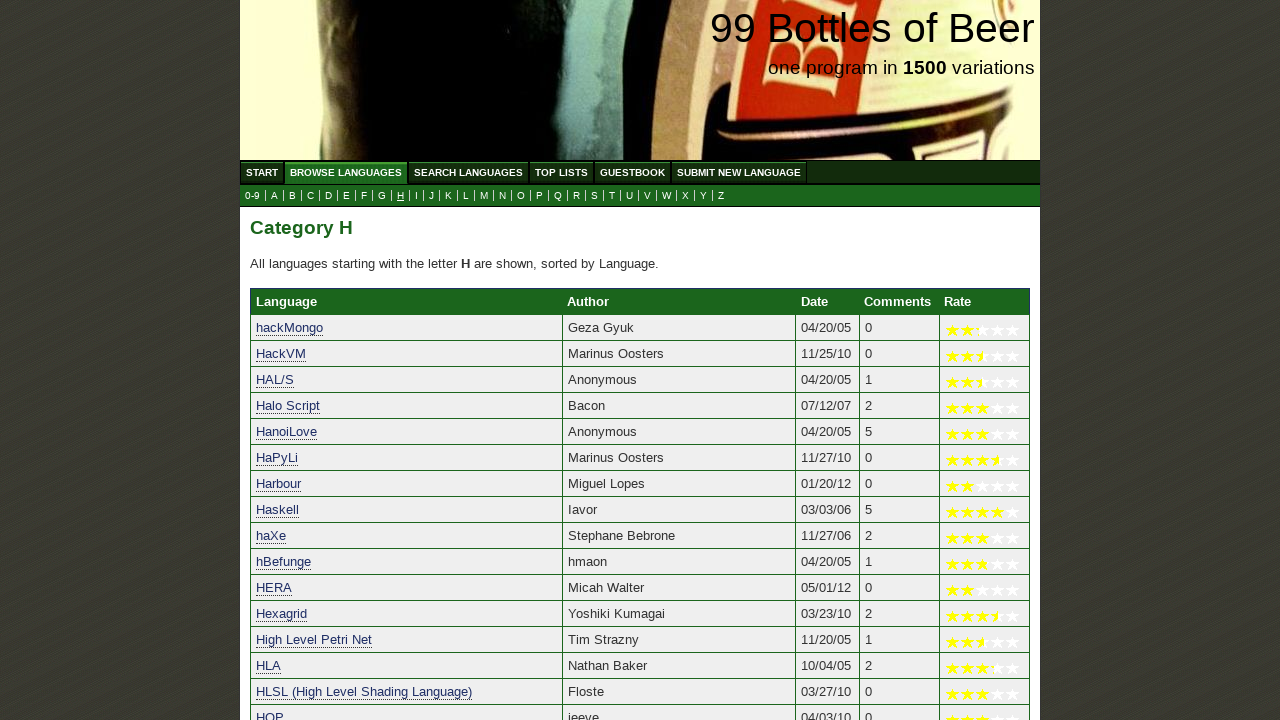

Verified programming language 'HyperCard' starts with 'h'
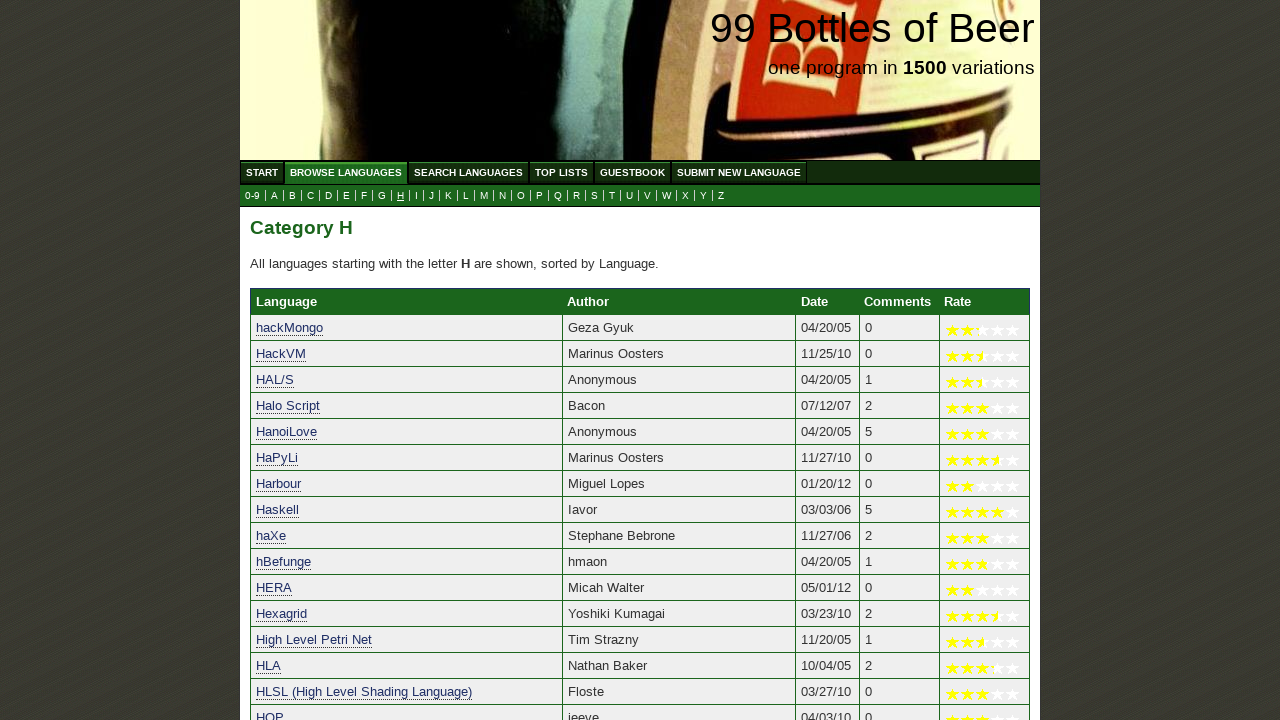

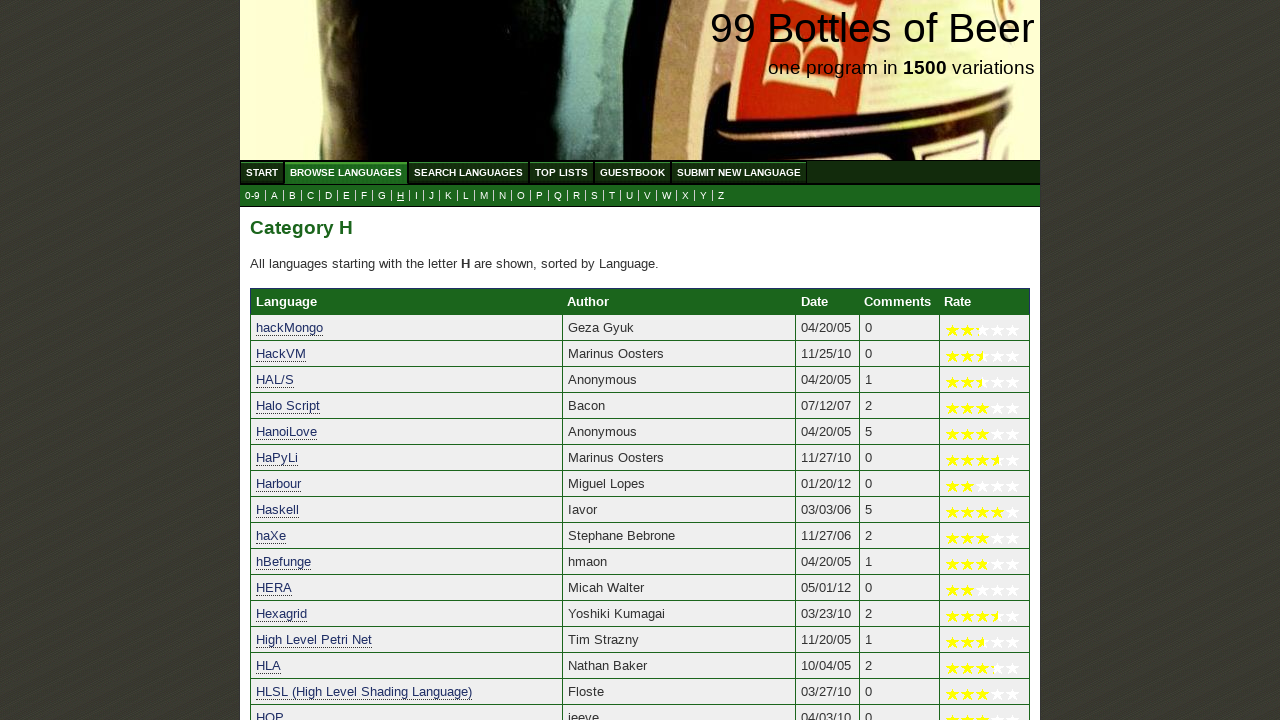